Tests handling of a confirmation dialog by dismissing it

Starting URL: https://demoqa.com/alerts

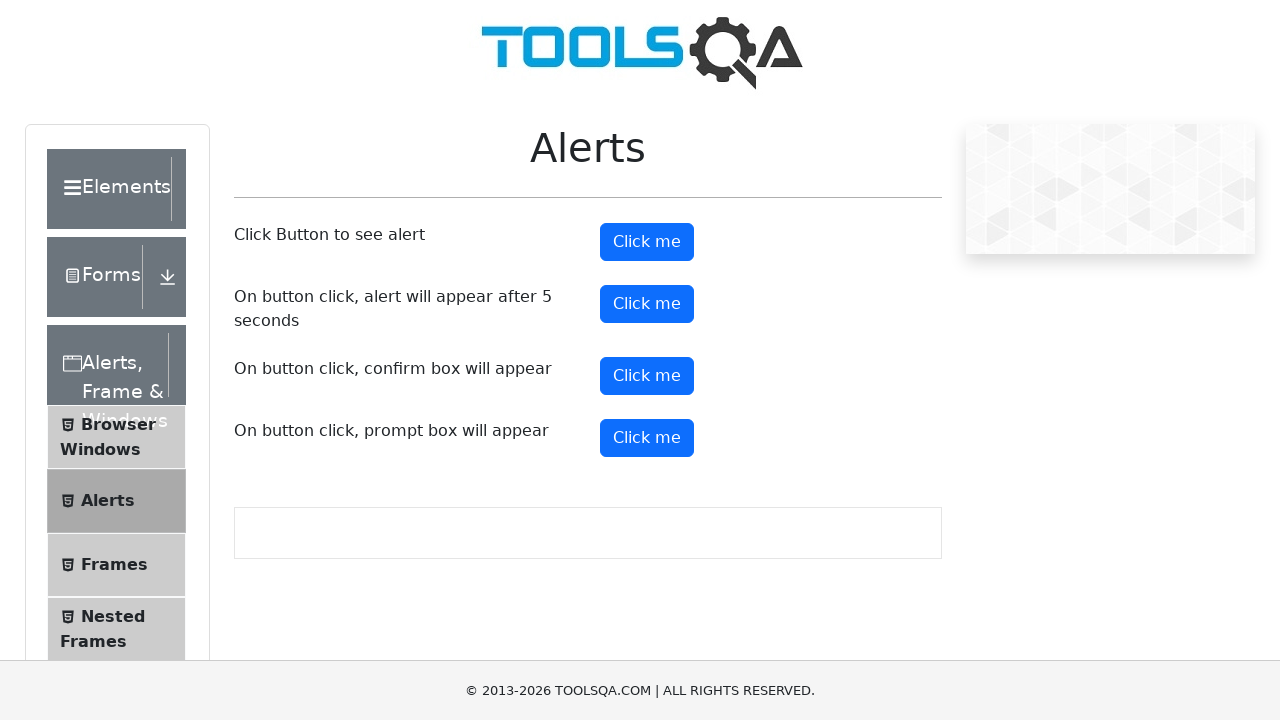

Set up dialog handler to dismiss confirmation dialogs
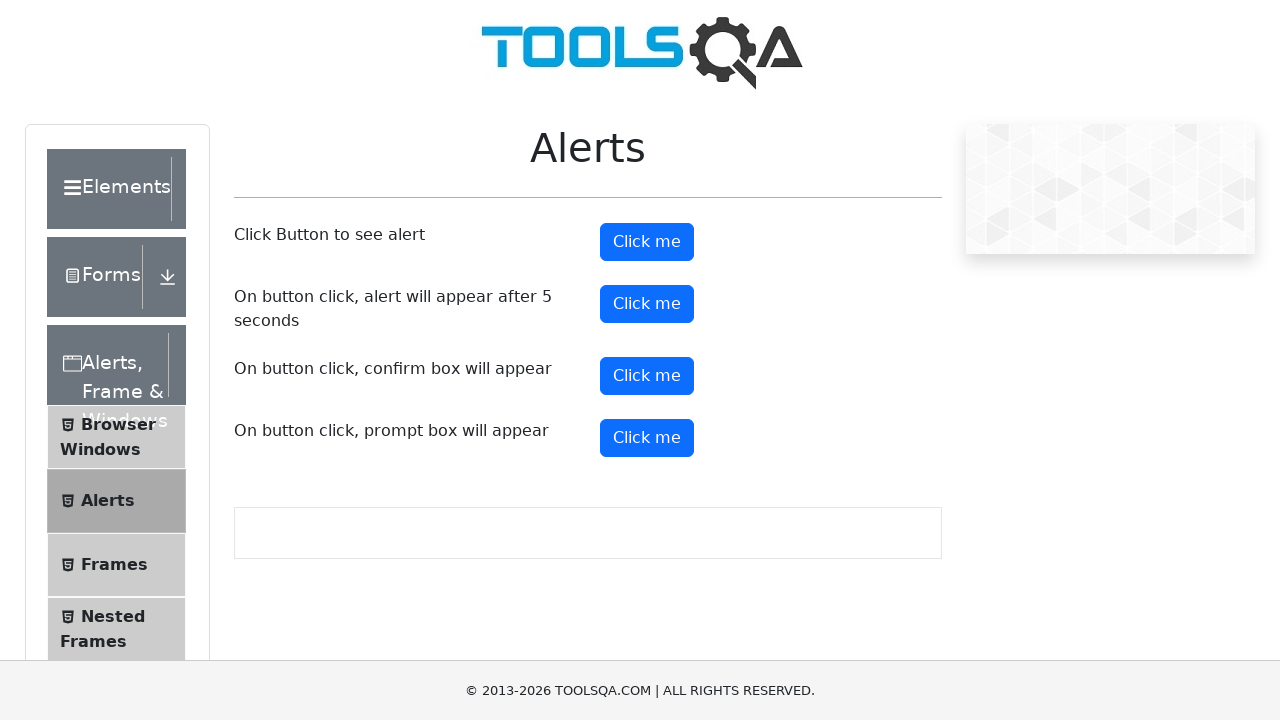

Clicked confirm button to trigger confirmation dialog at (647, 376) on #confirmButton
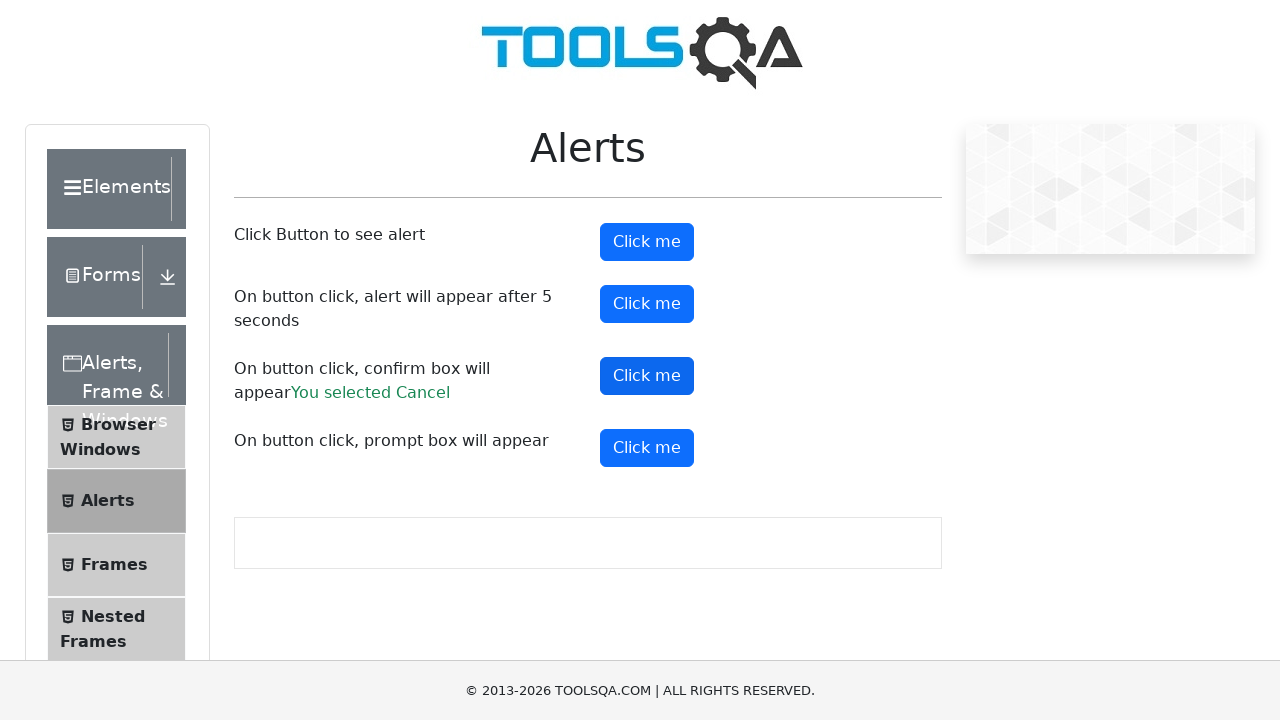

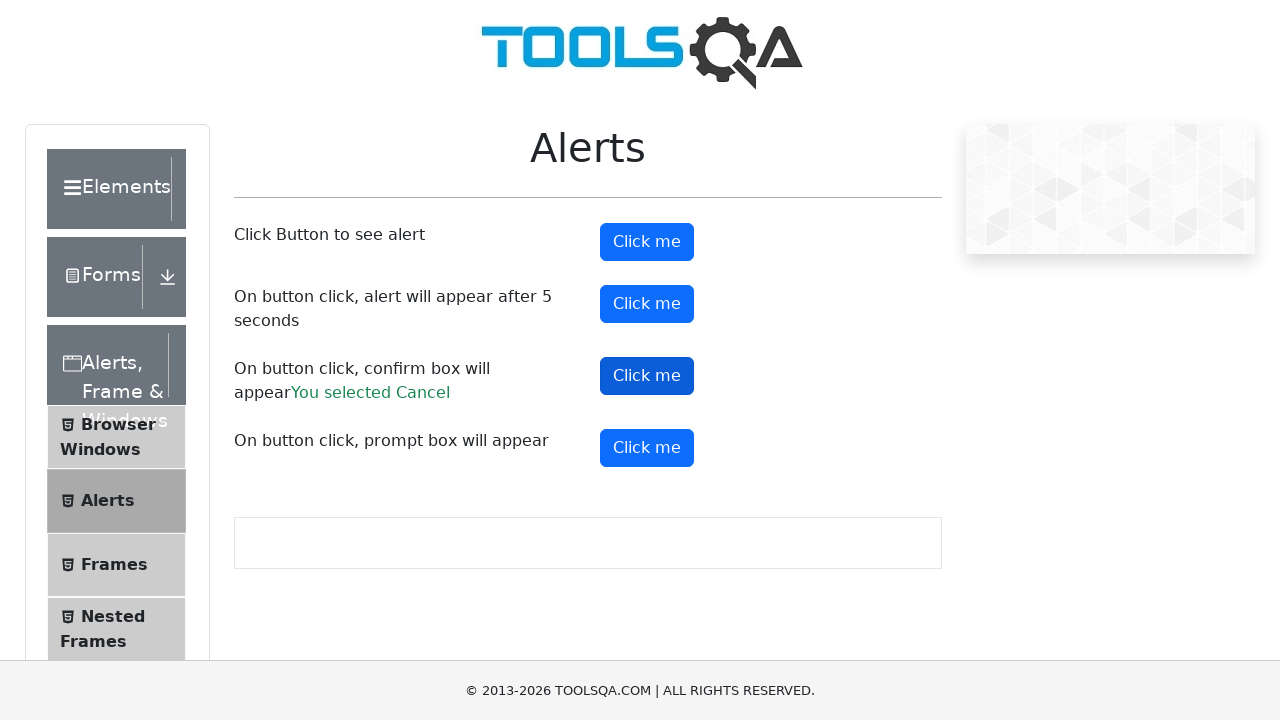